Tests drag and drop functionality on jQuery UI demo page by dragging an element to a drop zone and verifying the drop was successful

Starting URL: https://jqueryui.com/droppable/

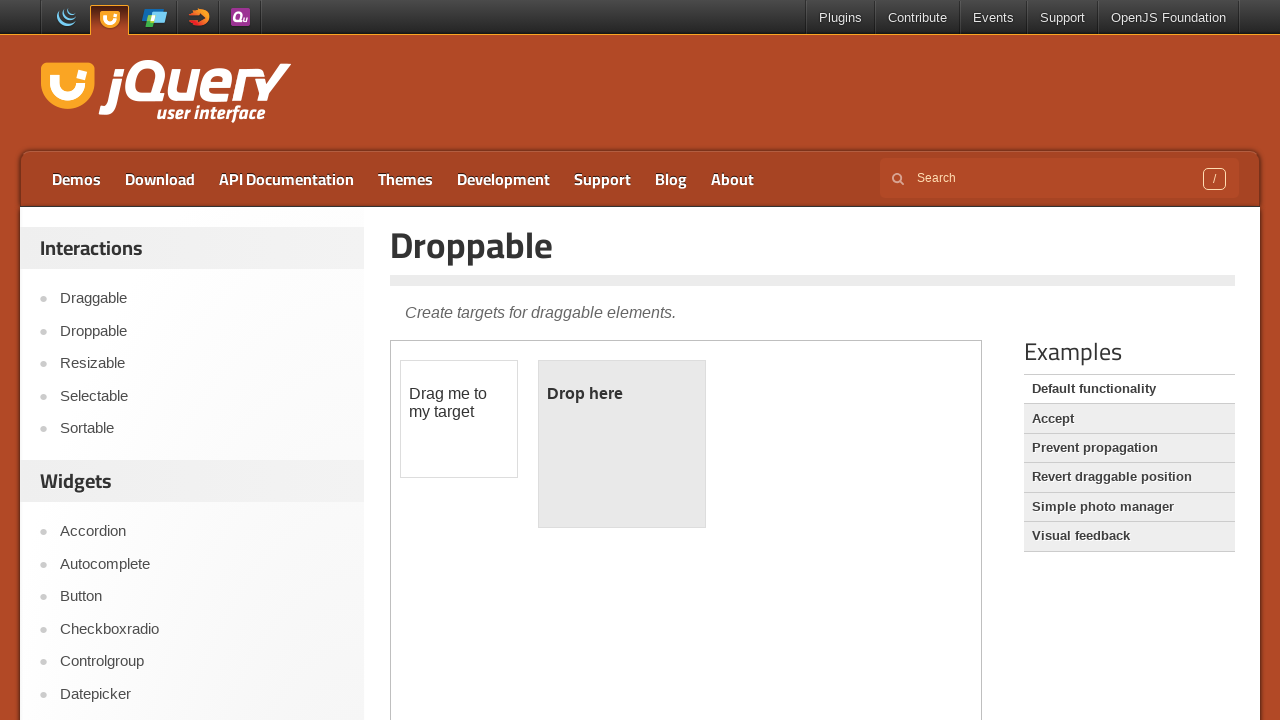

Located the iframe containing the drag and drop demo
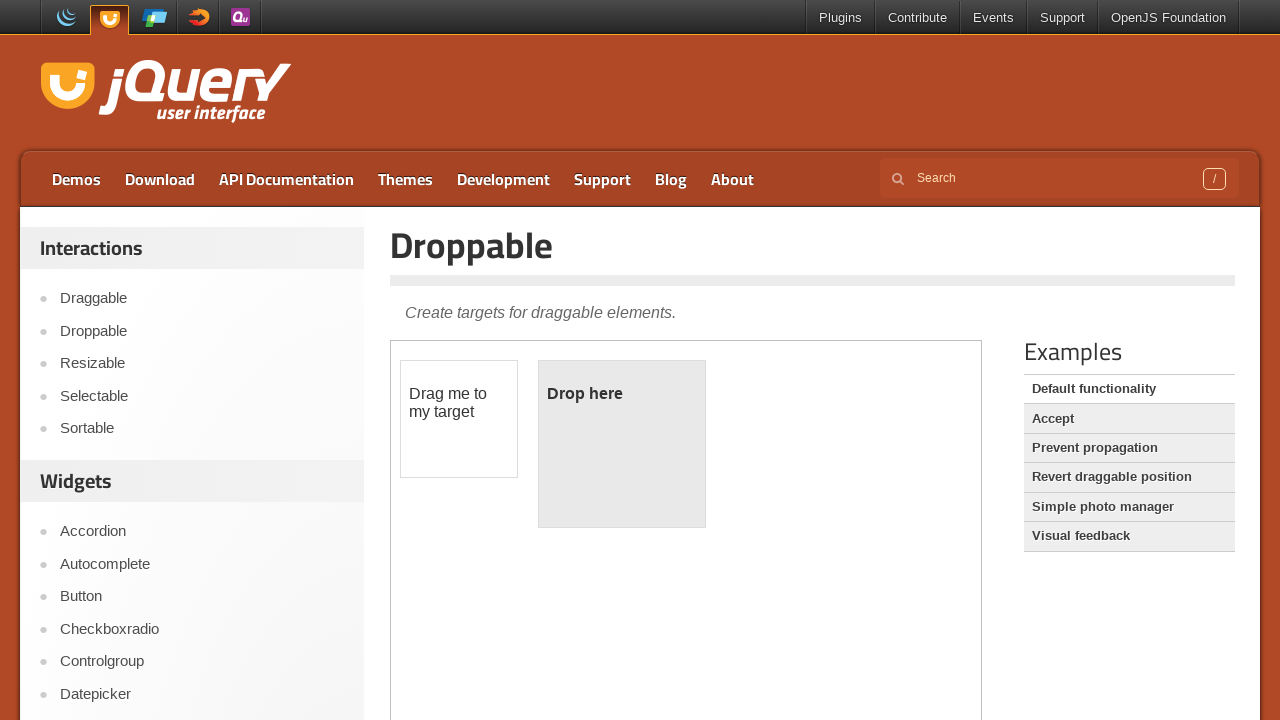

Located the draggable element 'Drag me to my target'
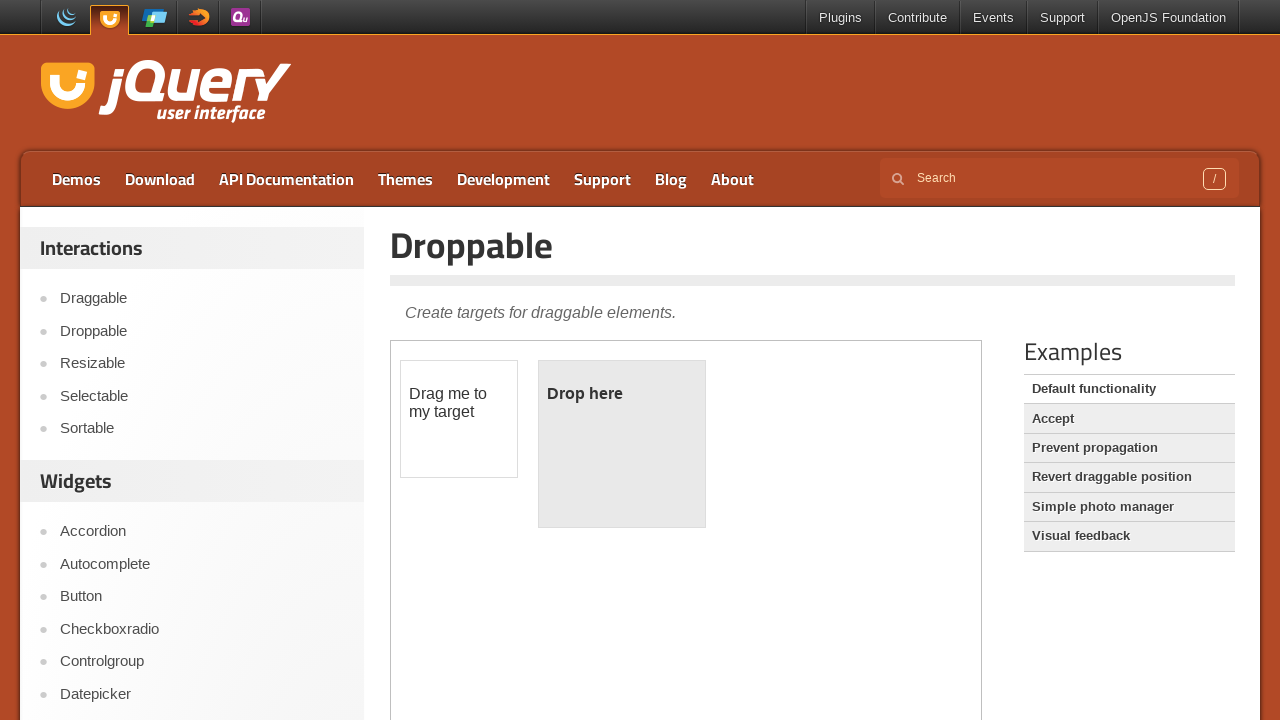

Located the drop zone element 'Drop here'
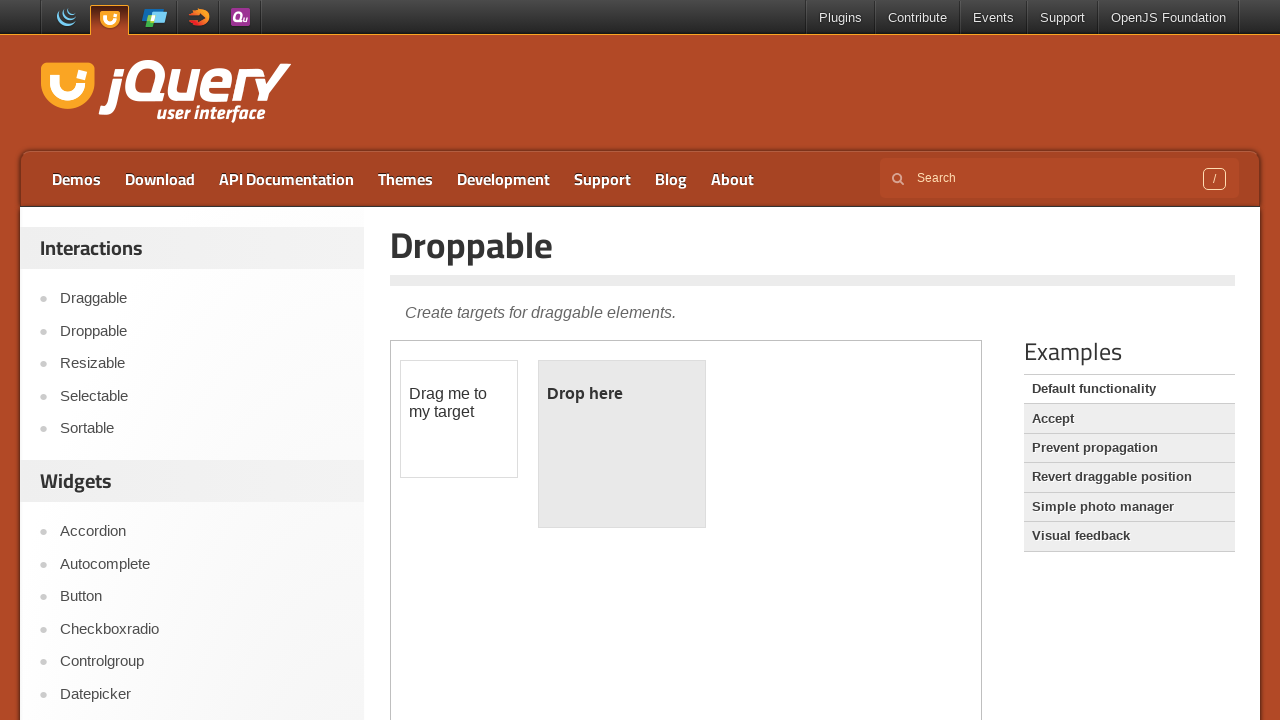

Dragged element to drop zone at (622, 394)
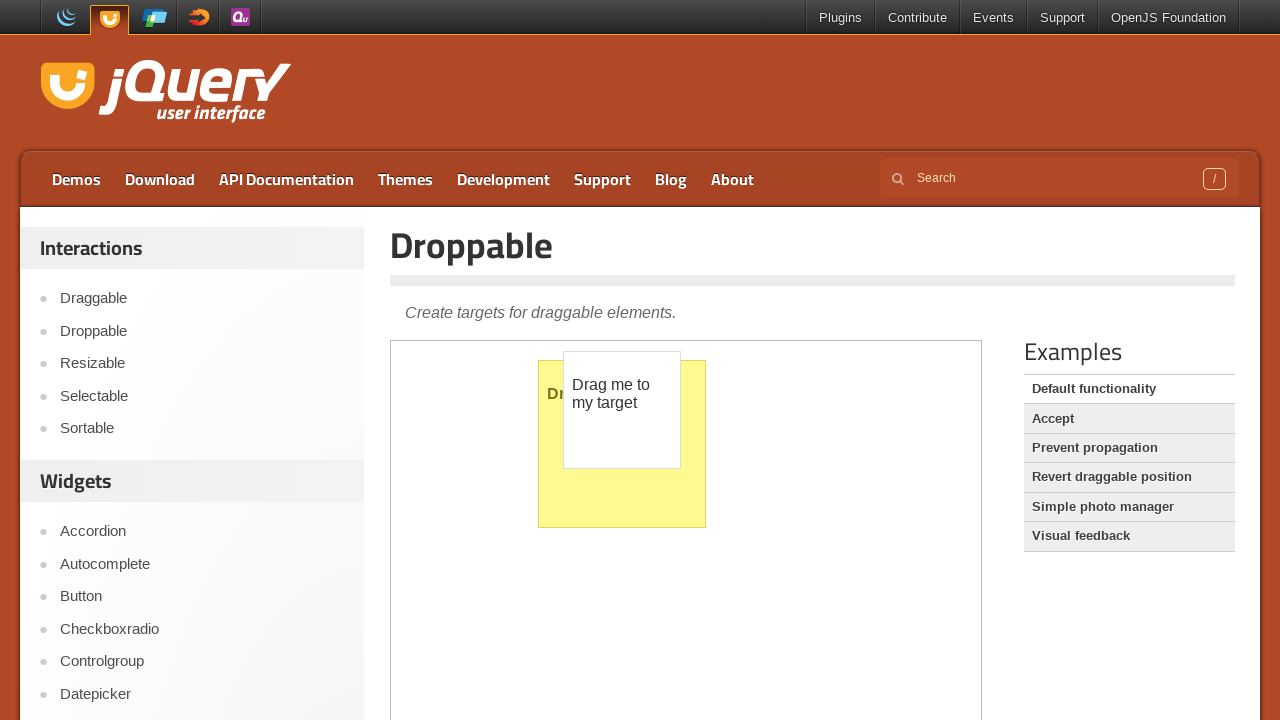

Located the droppable element for verification
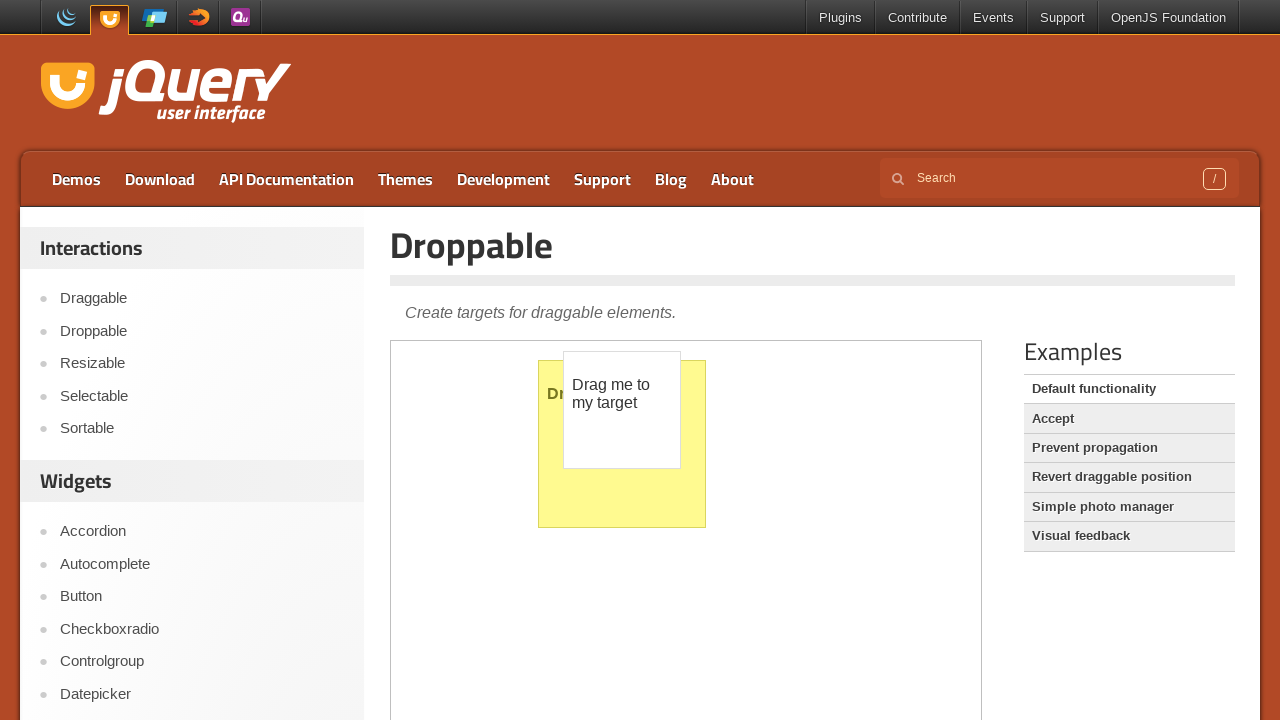

Verified drop zone text changed to 'Dropped!'
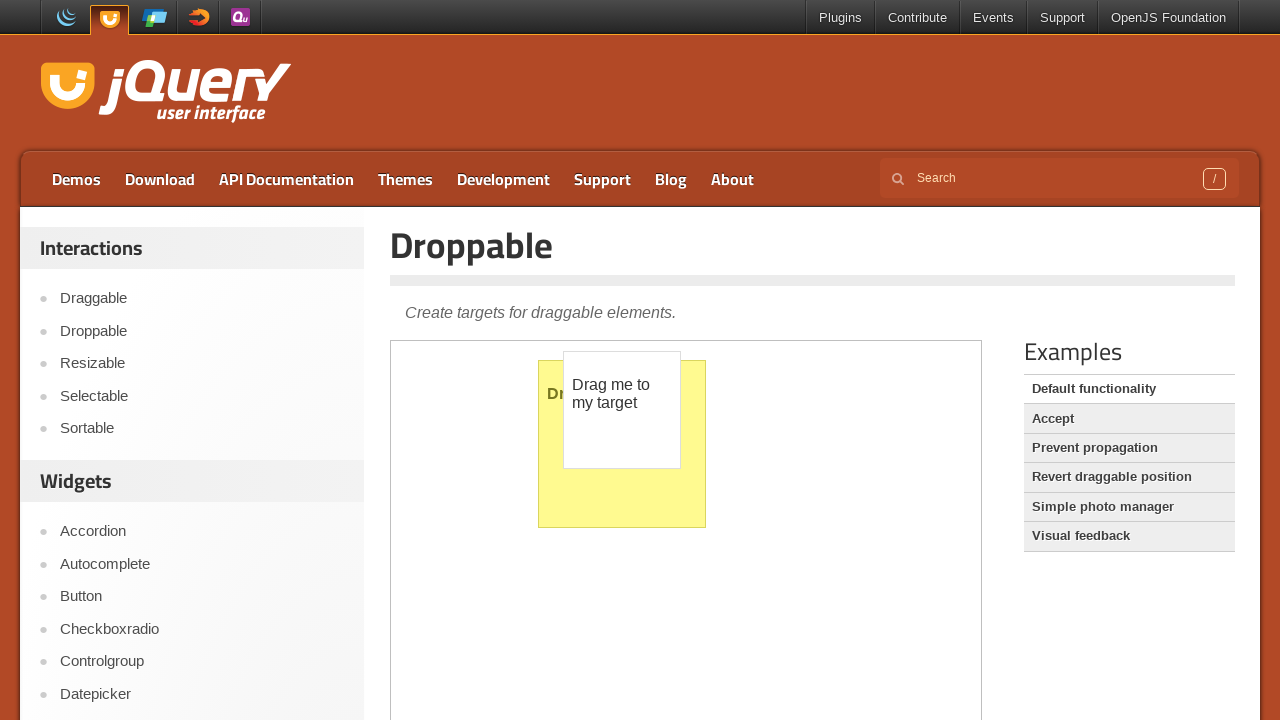

Retrieved computed background color of drop zone after successful drop
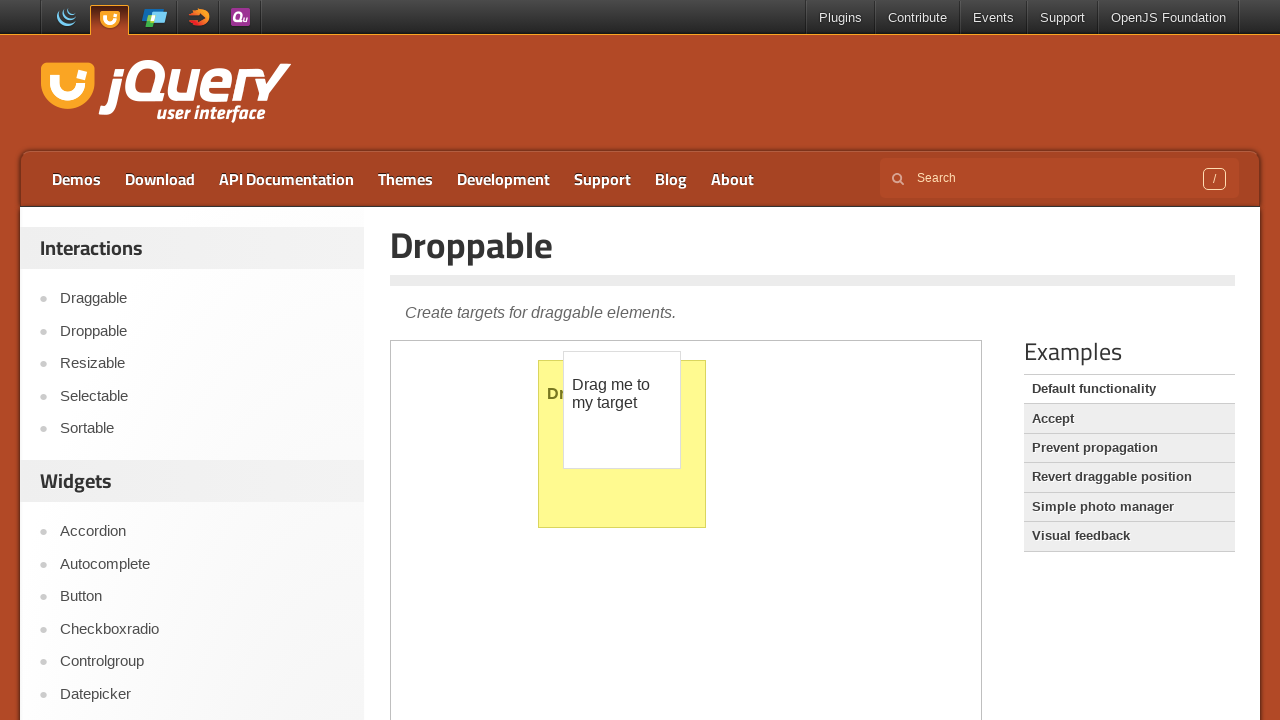

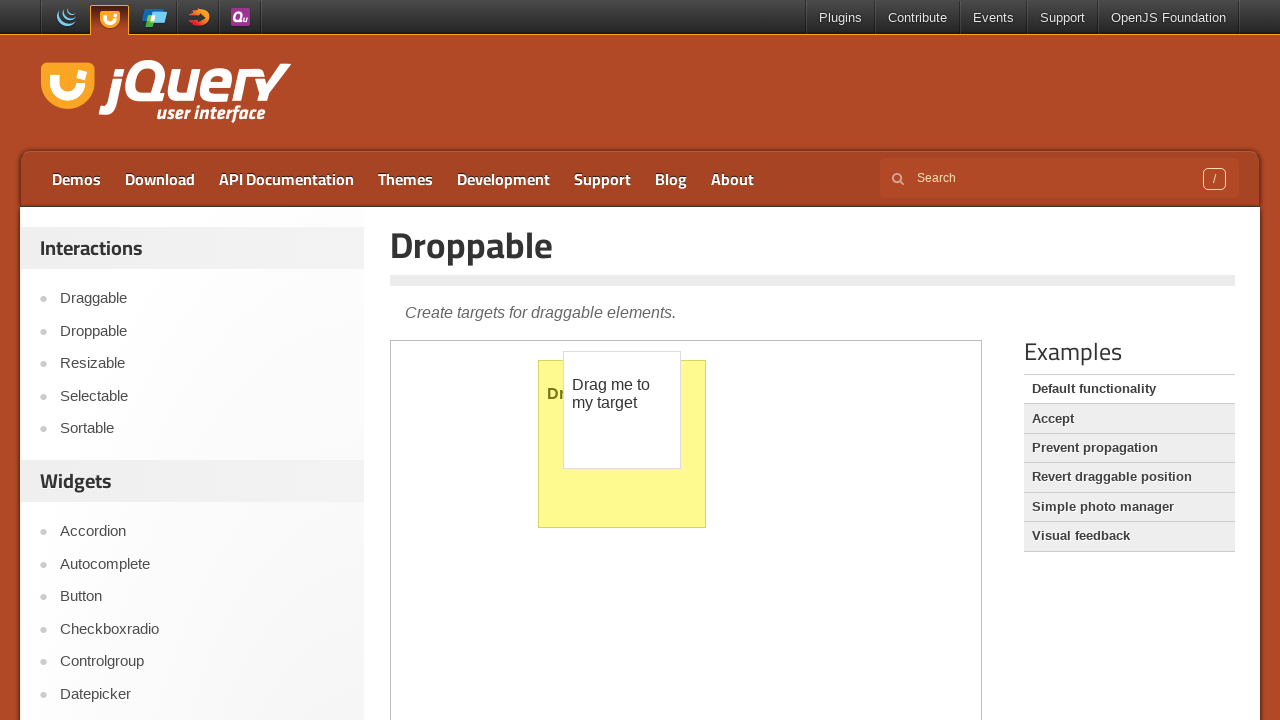